Tests JavaScript prompt dialog by clicking a button to trigger it, entering text, accepting, and verifying the result message

Starting URL: https://the-internet.herokuapp.com/javascript_alerts

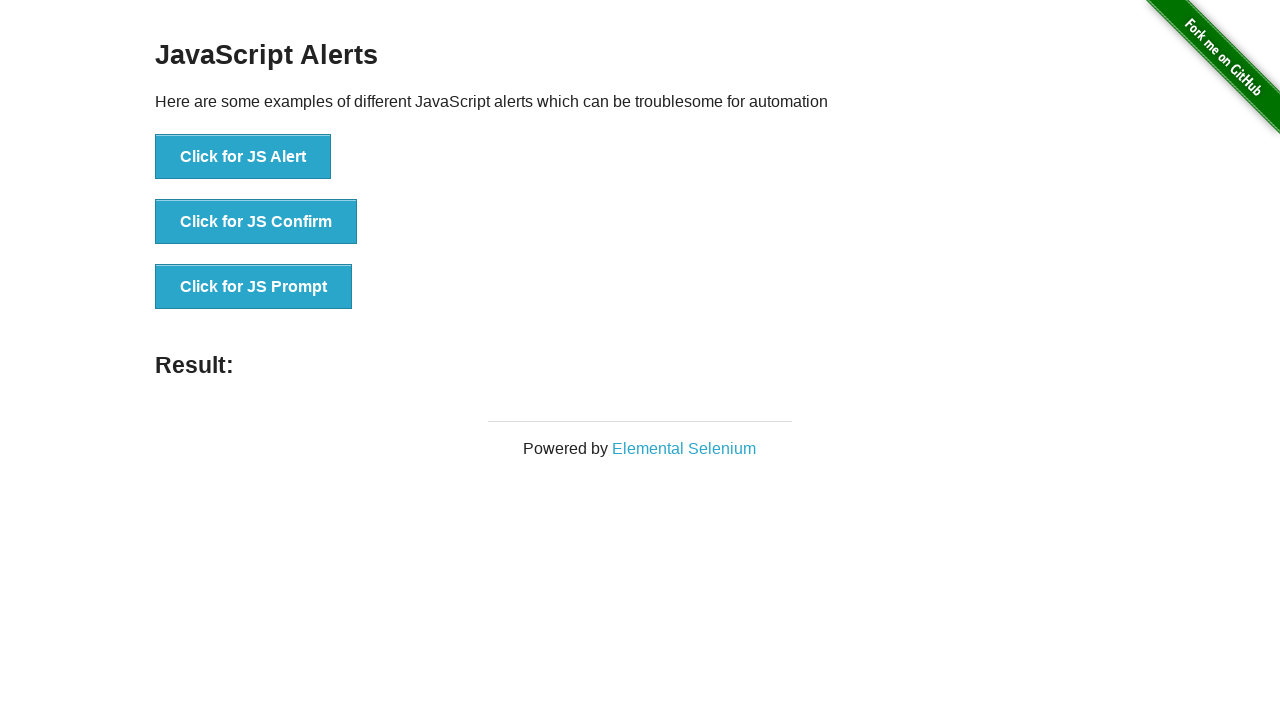

Set up dialog handler to accept prompt with text 'Test1'
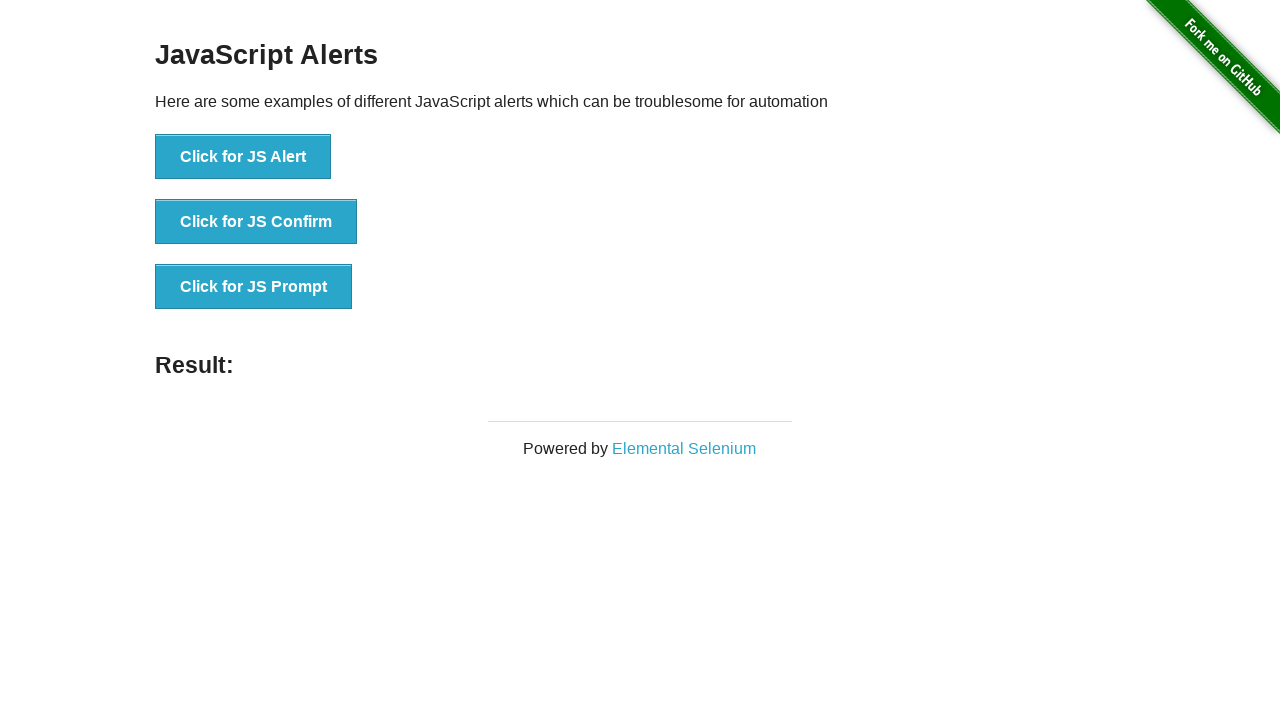

Clicked 'Click for JS Prompt' button to trigger JavaScript prompt dialog at (254, 287) on xpath=//button[text()='Click for JS Prompt']
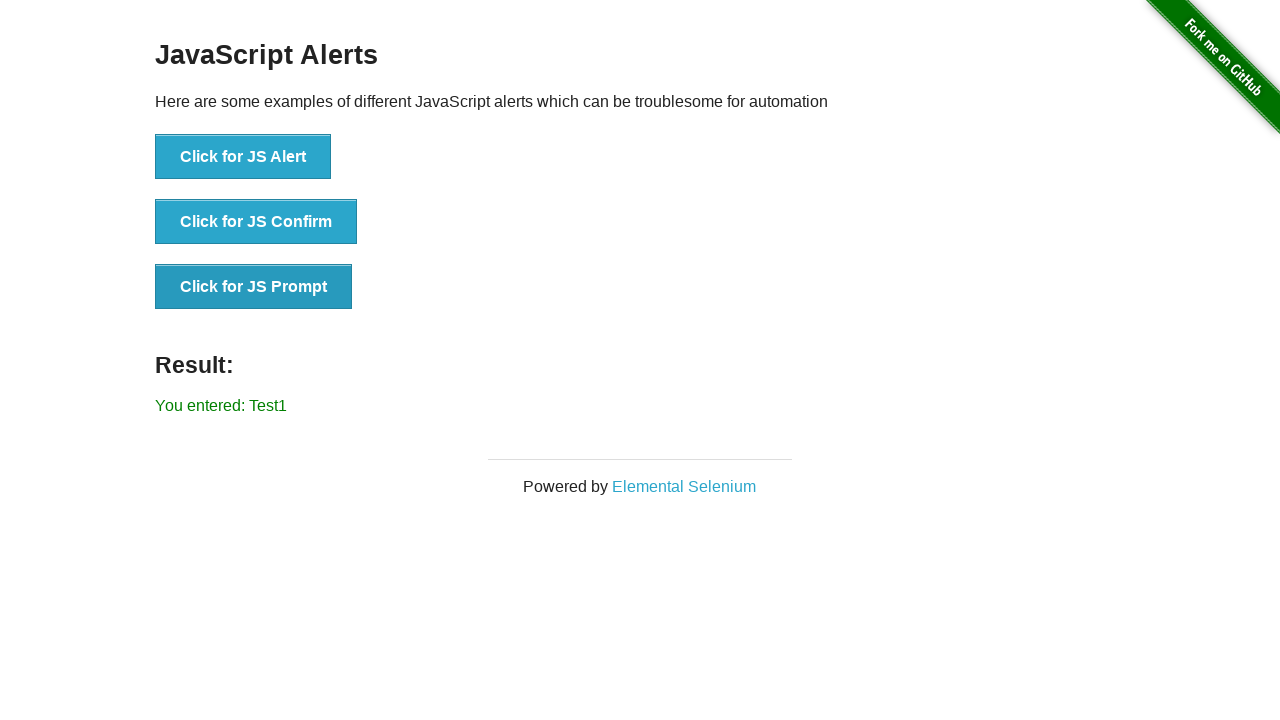

Result message element appeared after accepting prompt
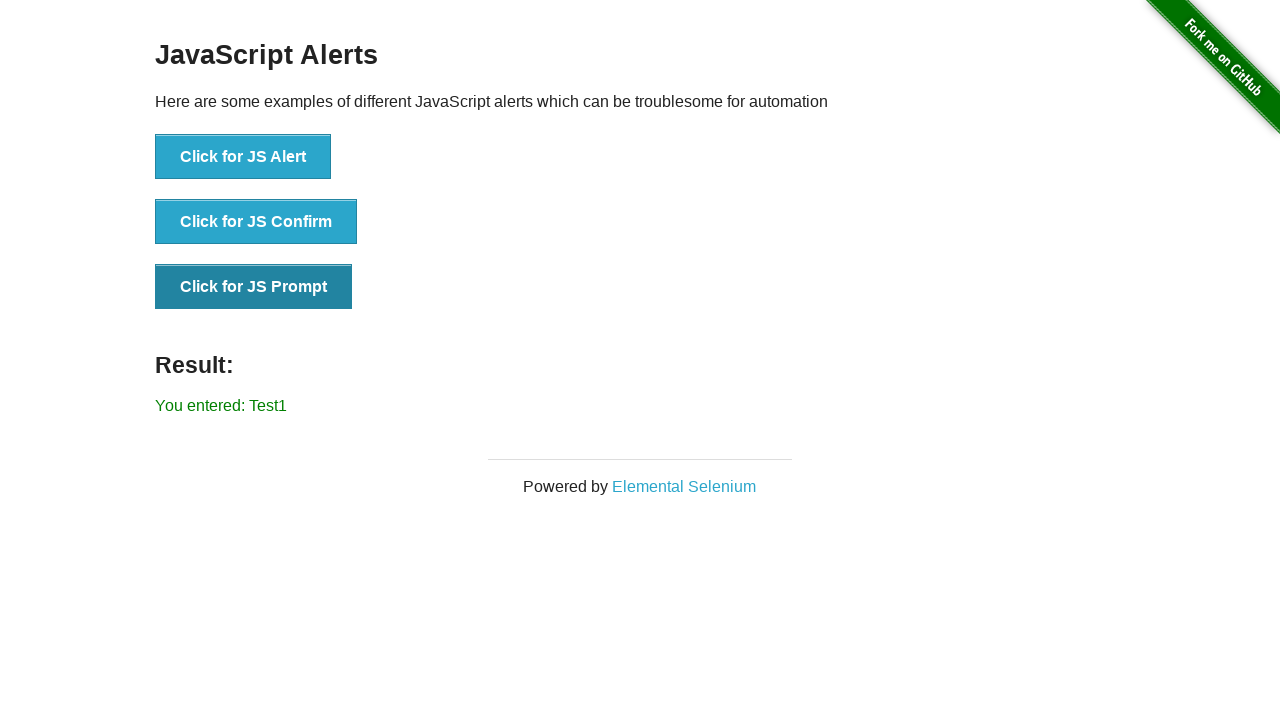

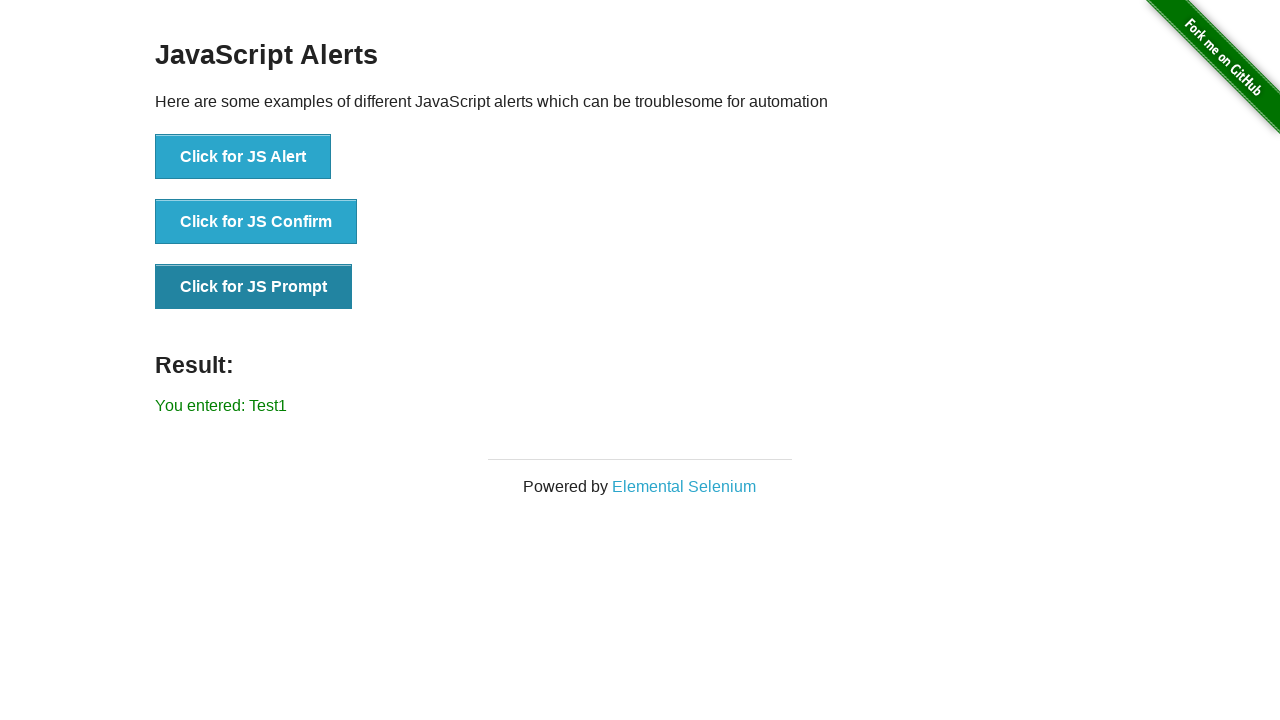